Navigates to a product listing page on FirstCry, searches for a specific product by name, and clicks the "ADD TO CART" button for that product.

Starting URL: https://www.firstcry.com/tops-and-t-shirts/6/26?scat=26&age=6,7,8,9,10,11&ref2=menu_dd_kidsclothes_tops&tees

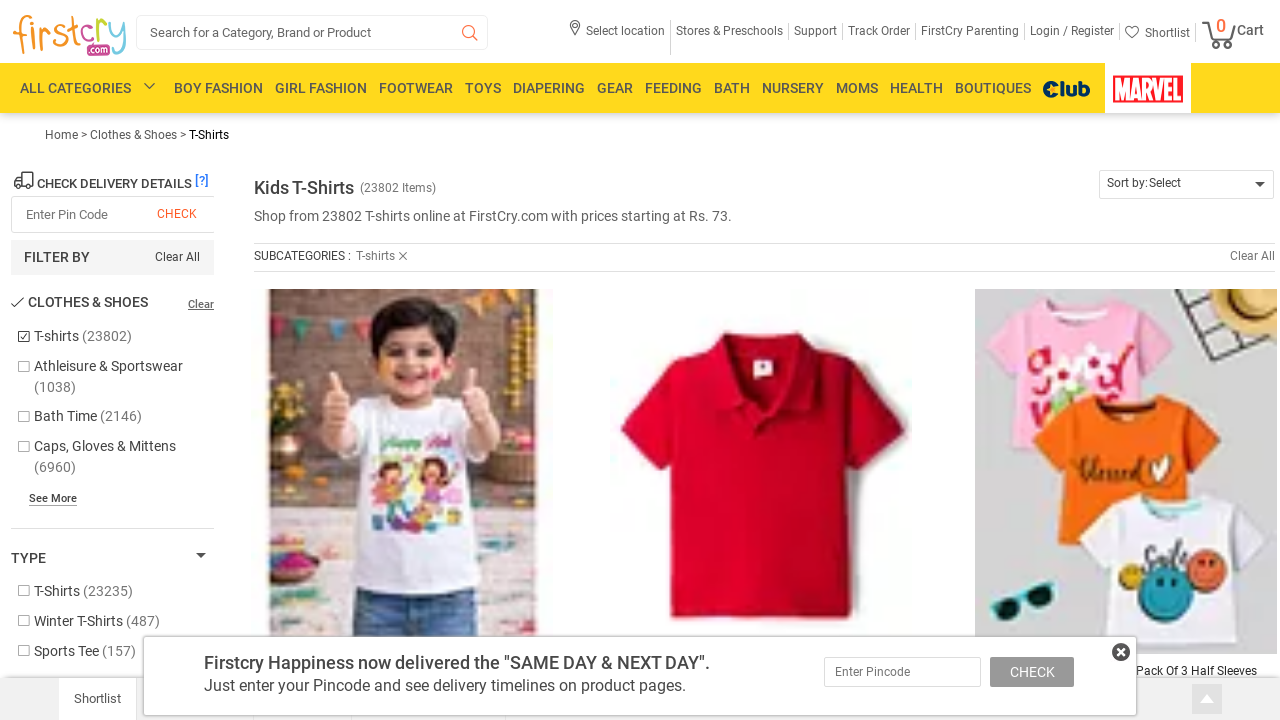

Waited for product containers to load
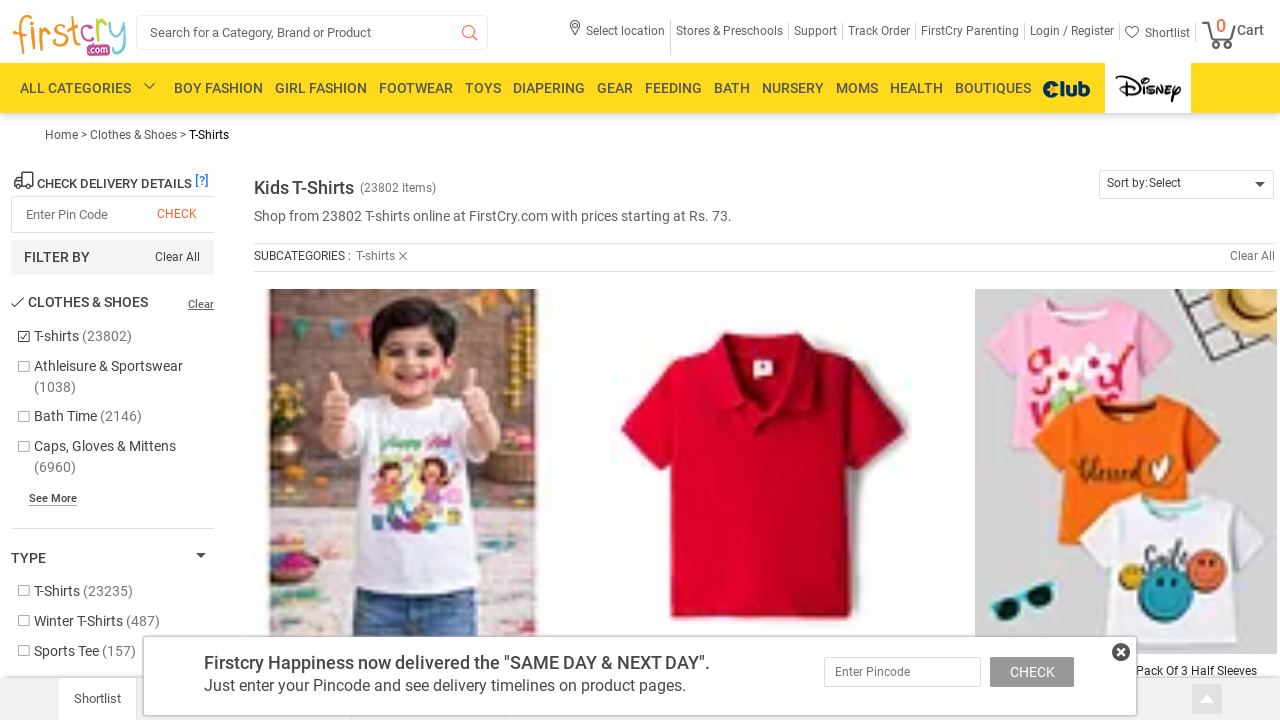

Retrieved all product containers from the page
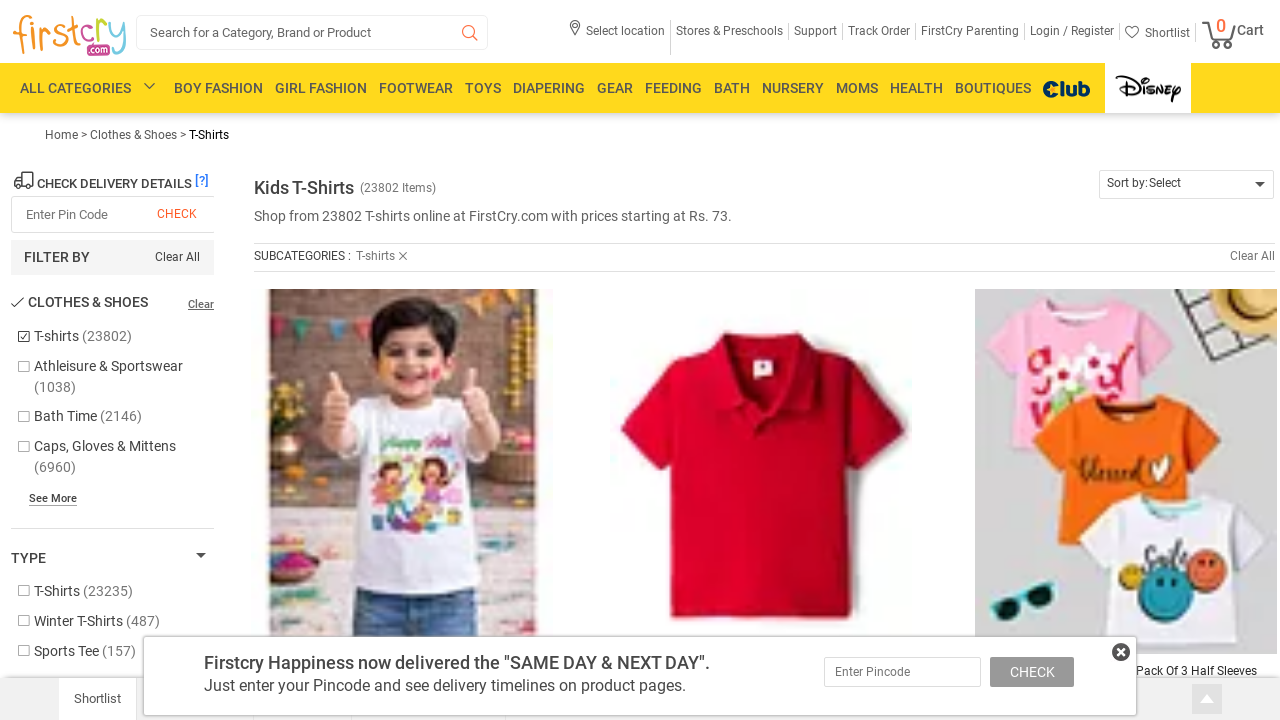

Retrieved all ADD TO CART buttons on the page
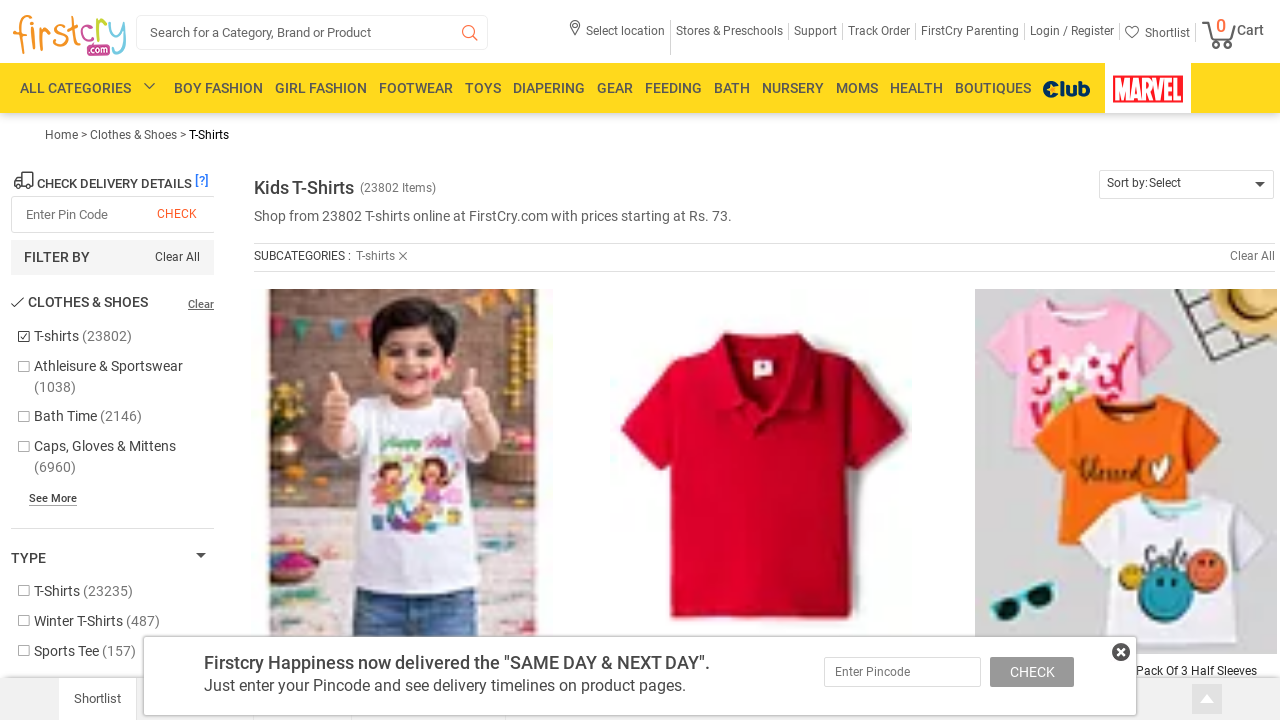

Checked product 1 text content
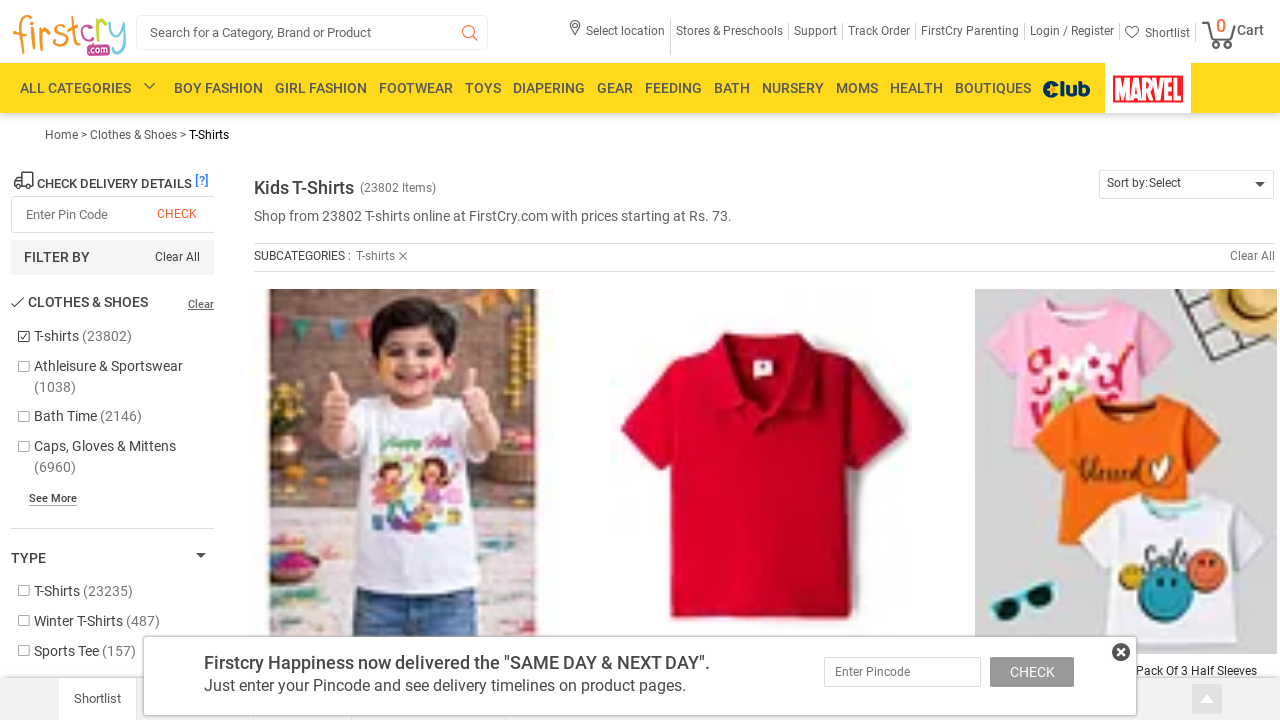

Checked product 2 text content
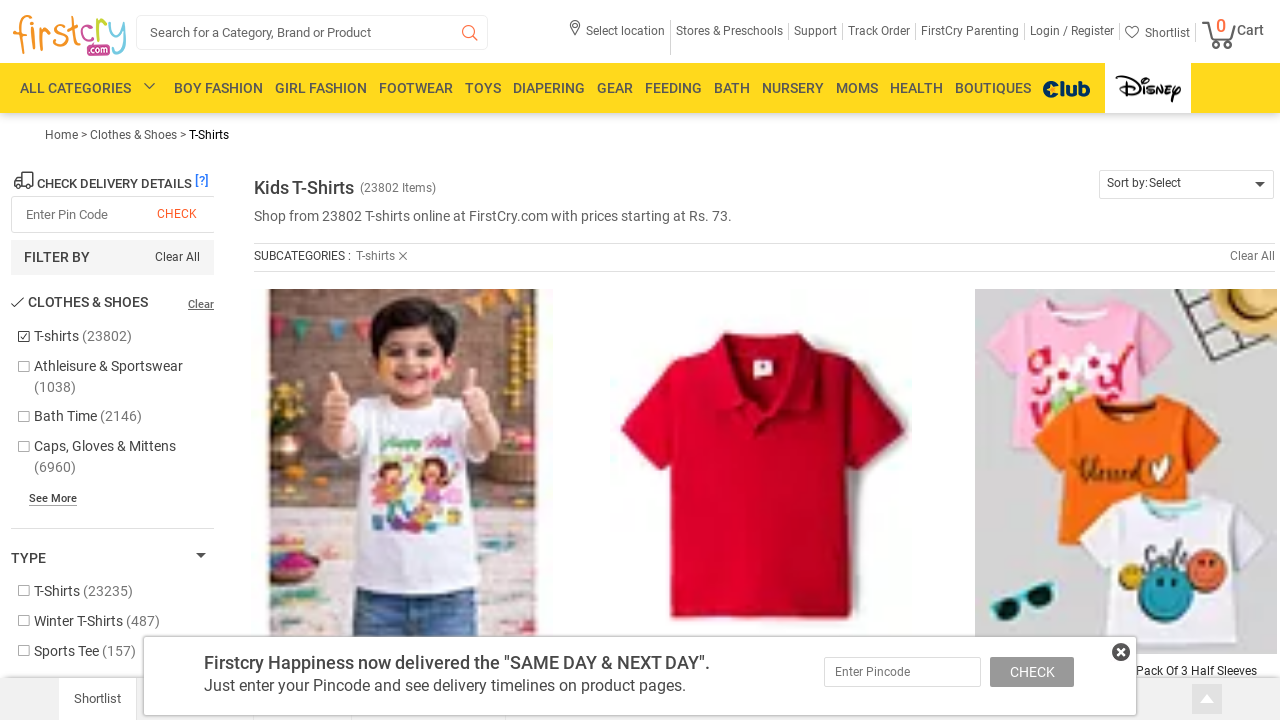

Checked product 3 text content
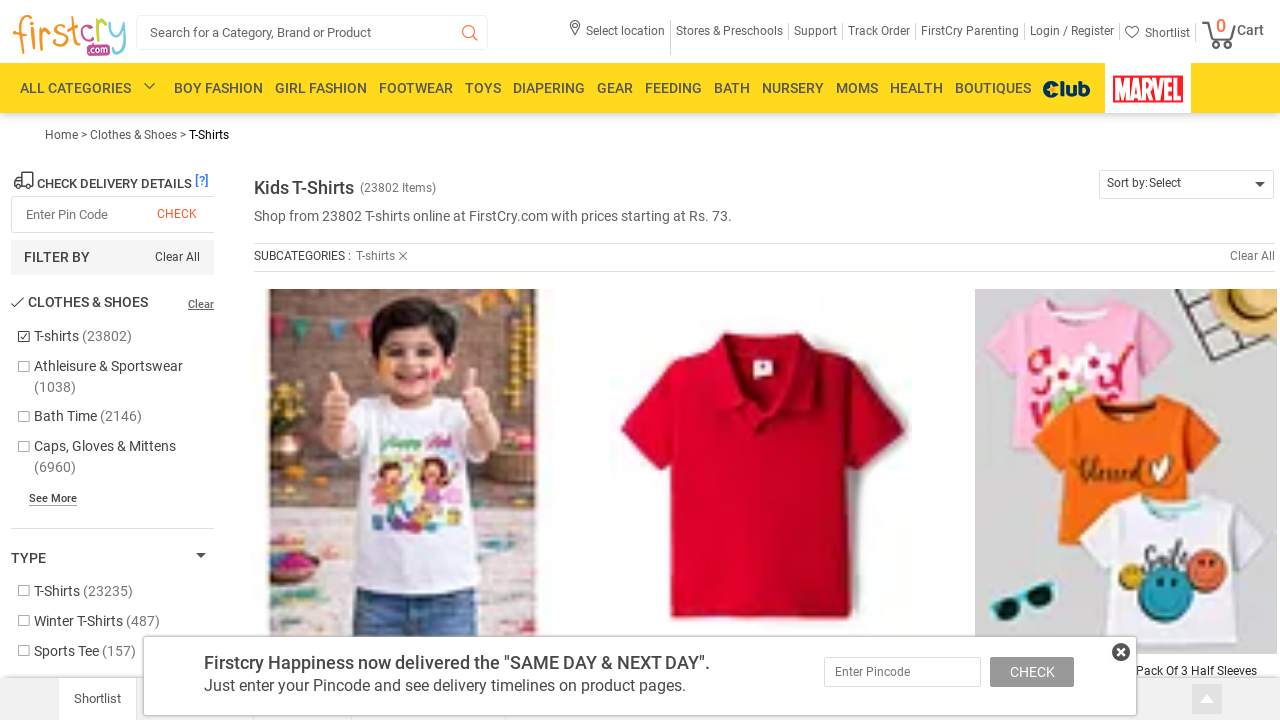

Checked product 4 text content
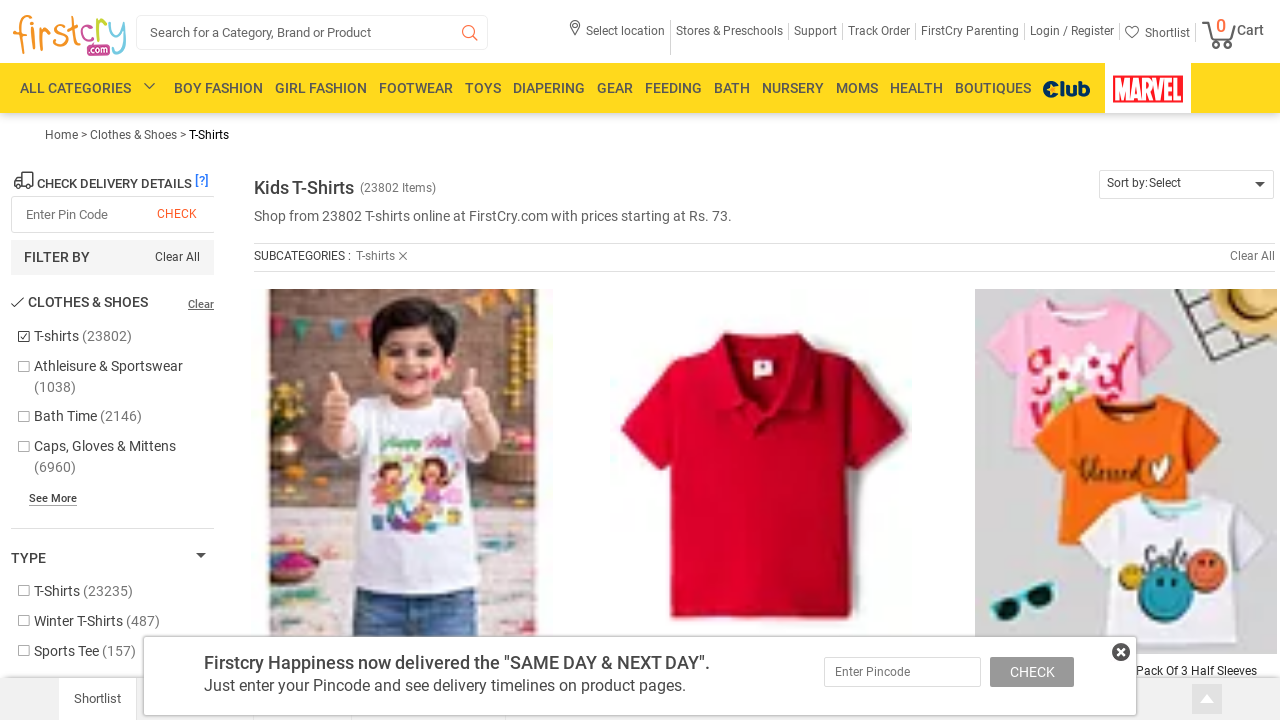

Checked product 5 text content
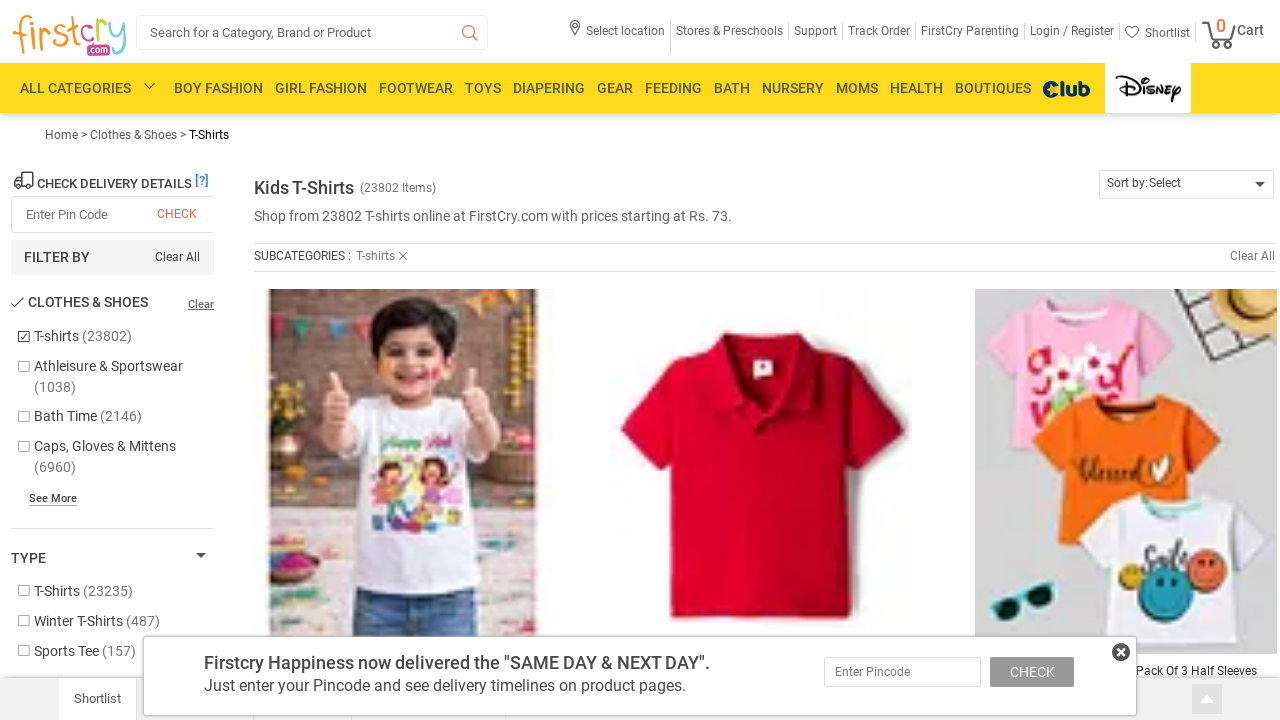

Checked product 6 text content
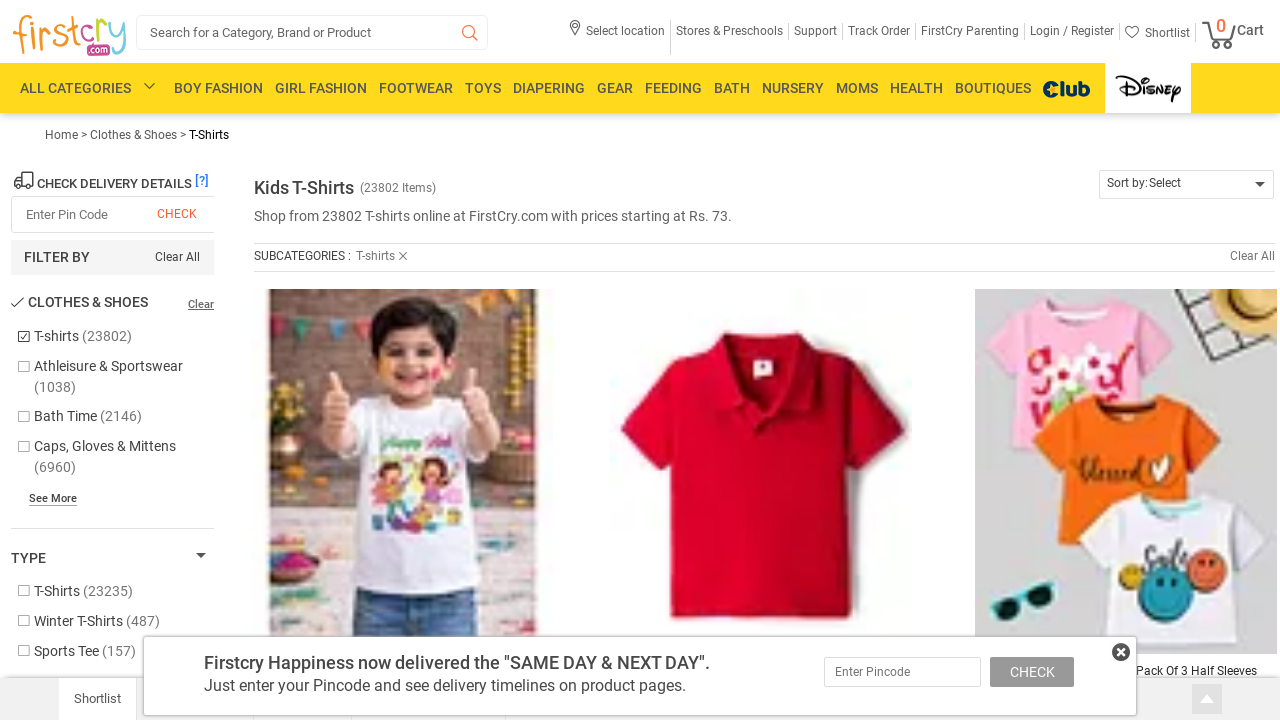

Checked product 7 text content
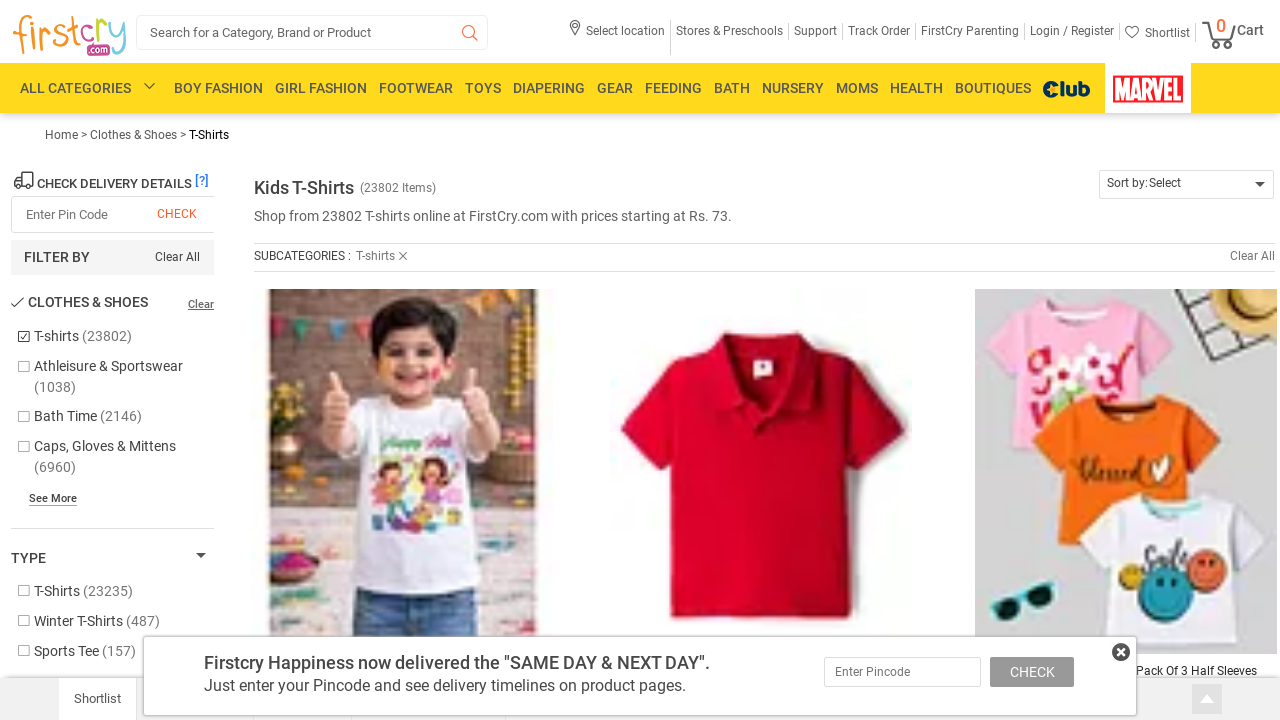

Checked product 8 text content
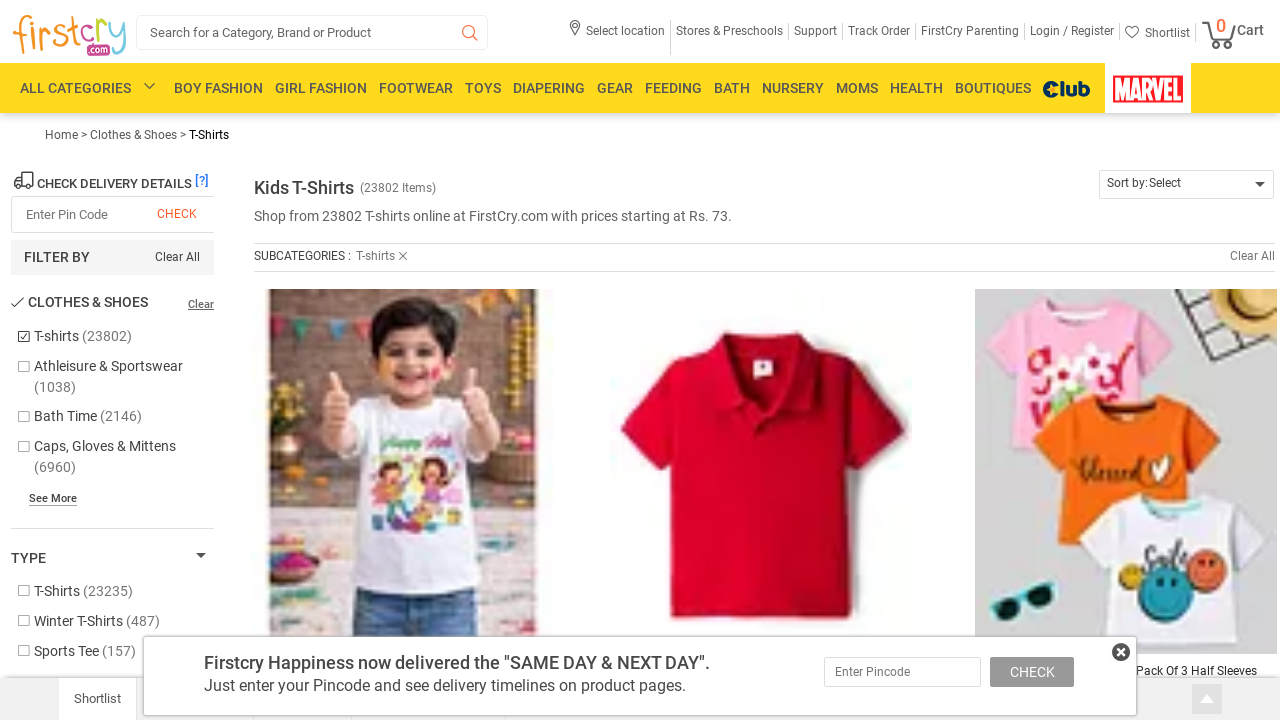

Checked product 9 text content
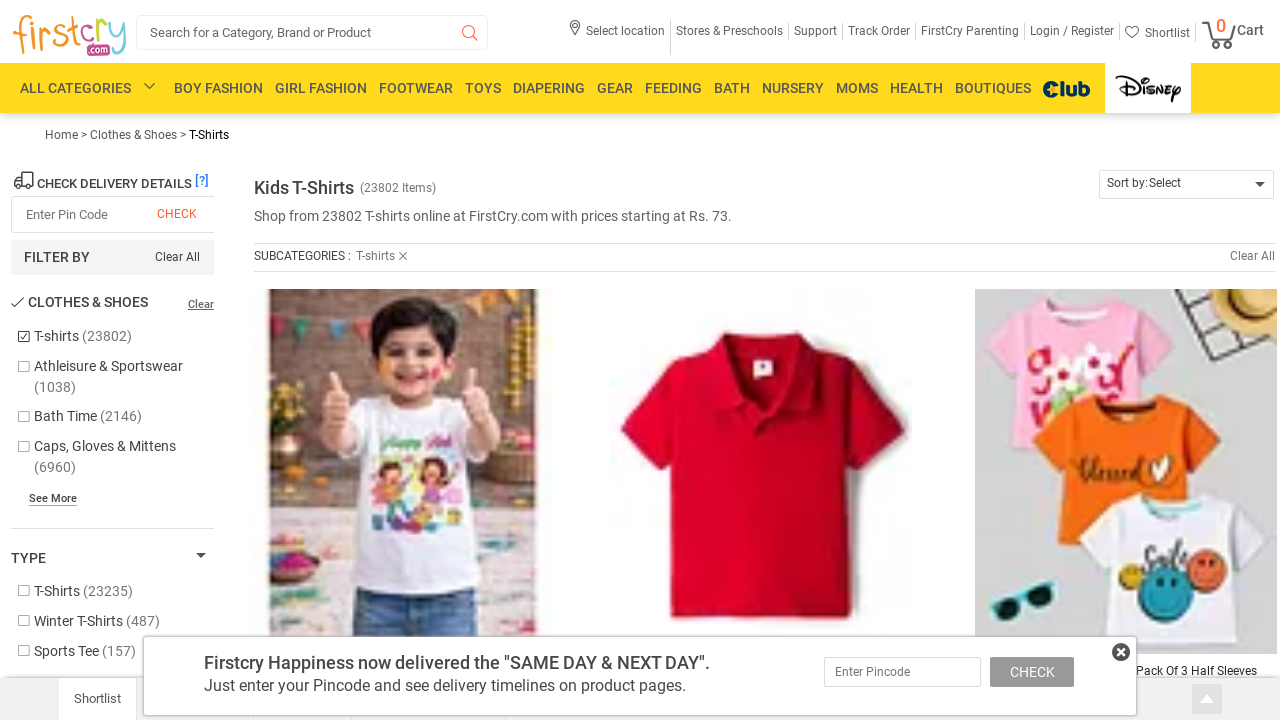

Checked product 10 text content
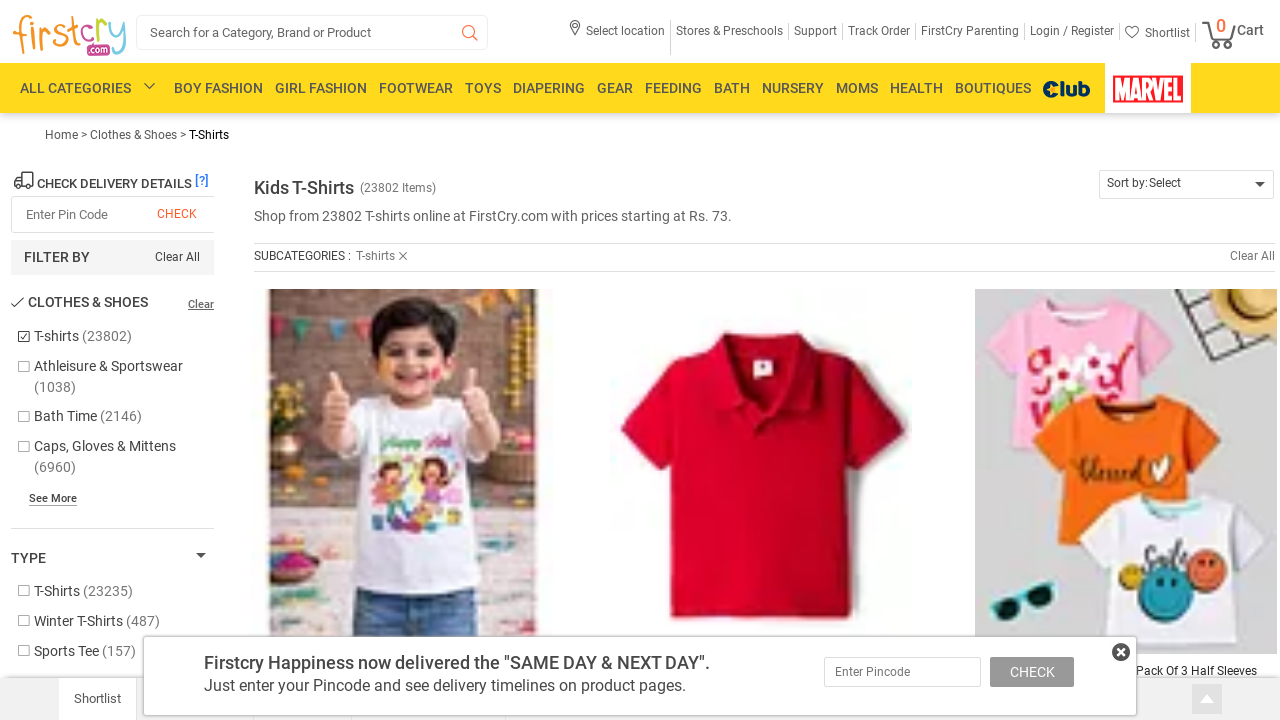

Checked product 11 text content
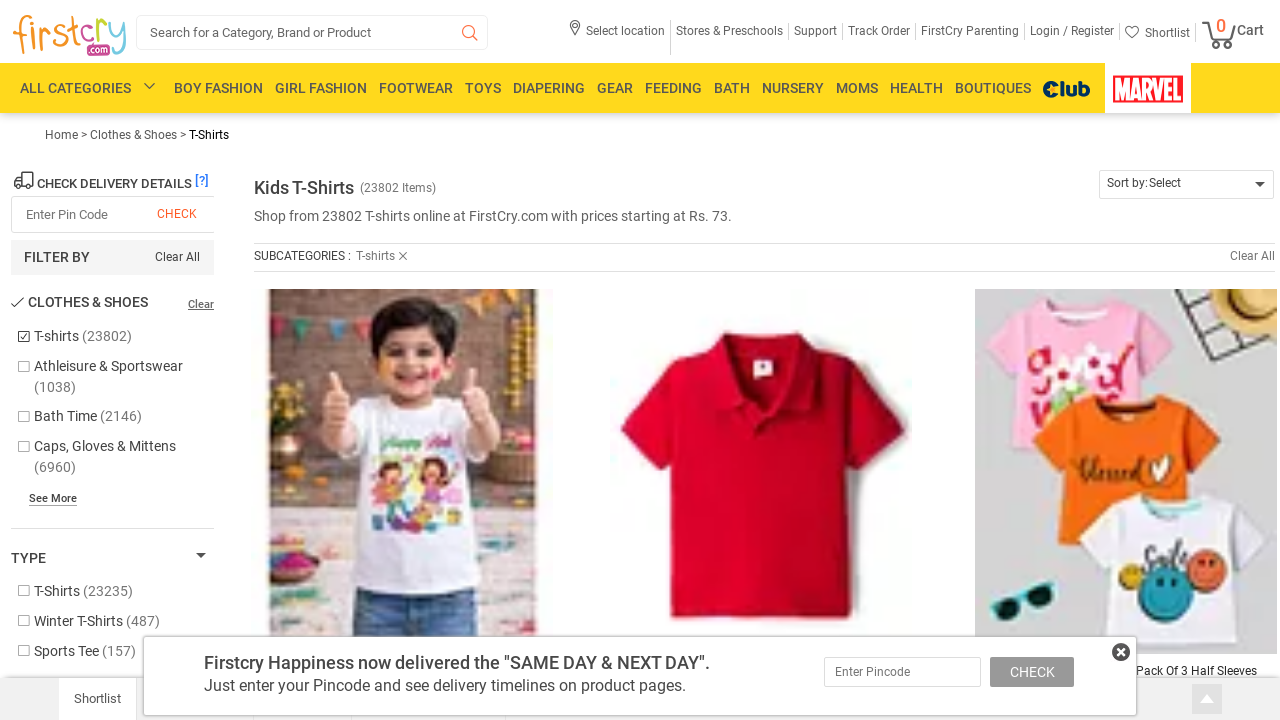

Checked product 12 text content
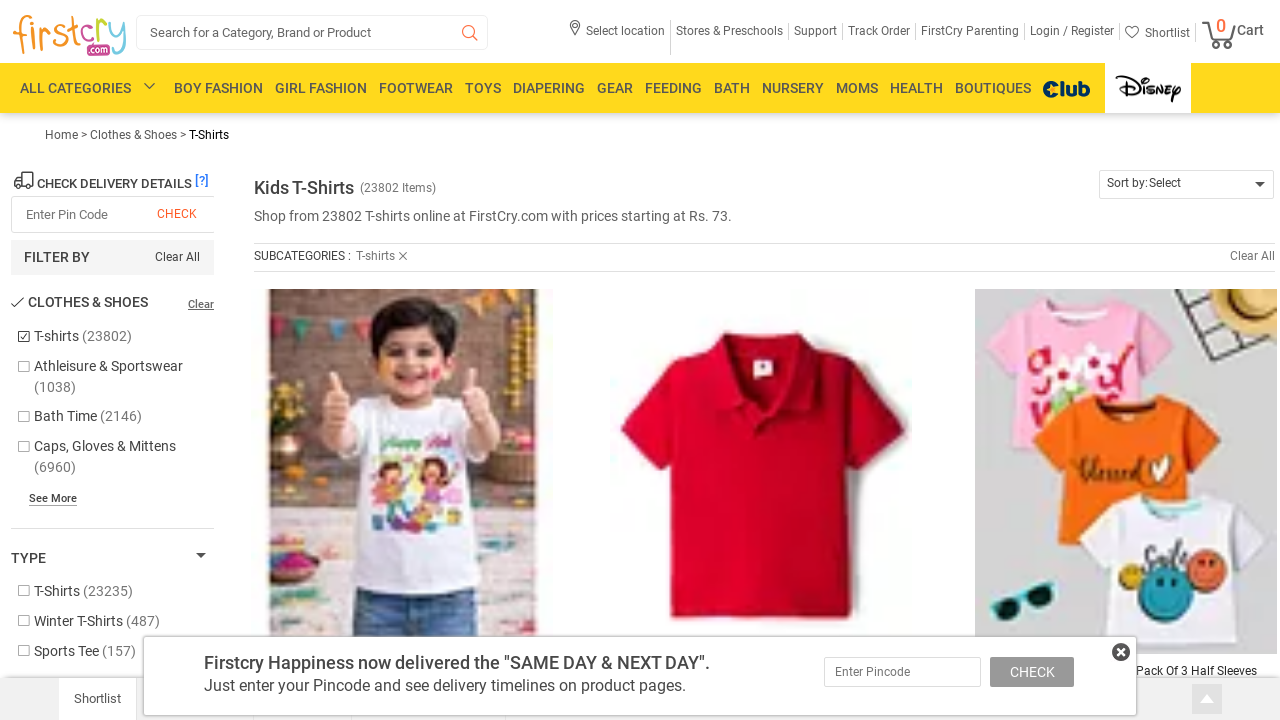

Checked product 13 text content
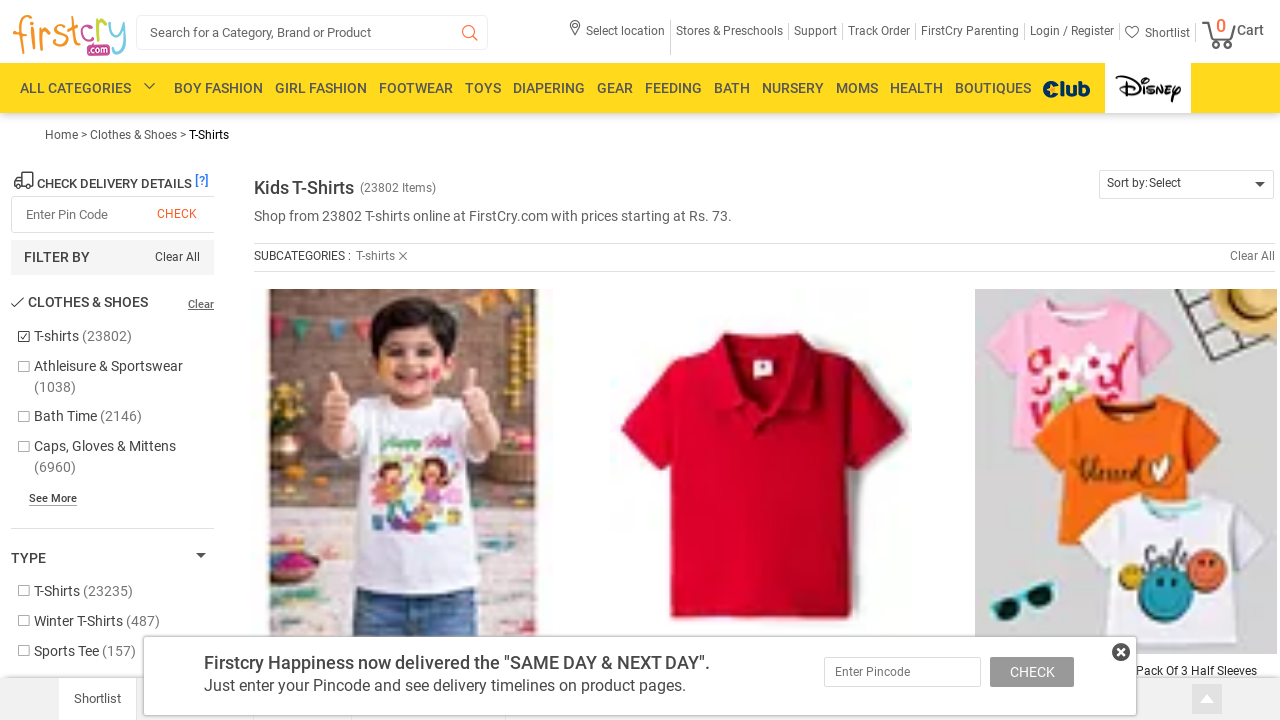

Checked product 14 text content
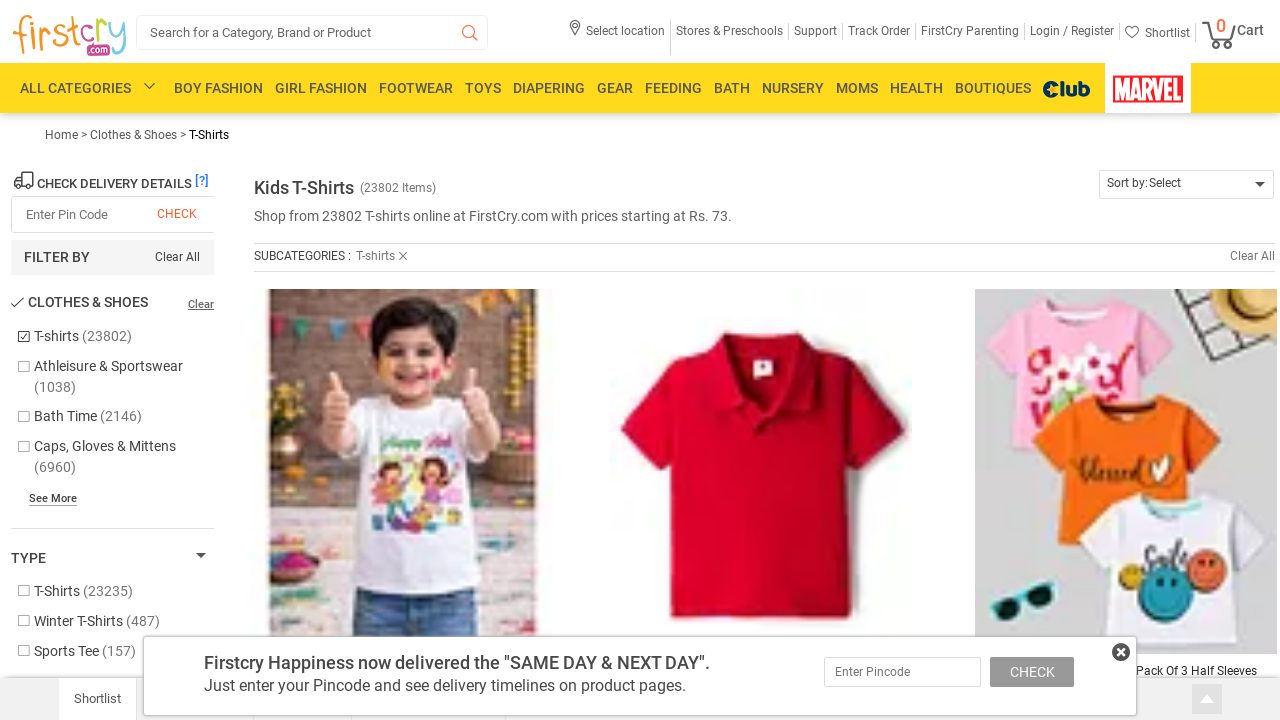

Checked product 15 text content
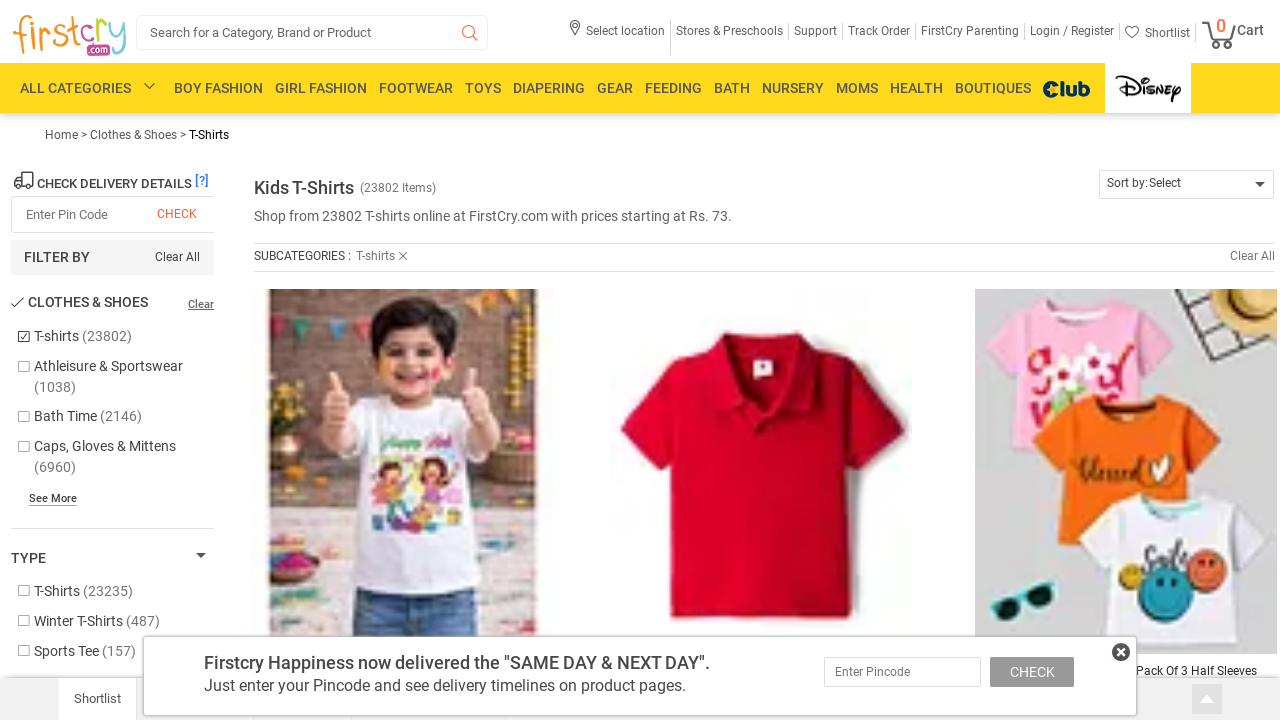

Checked product 16 text content
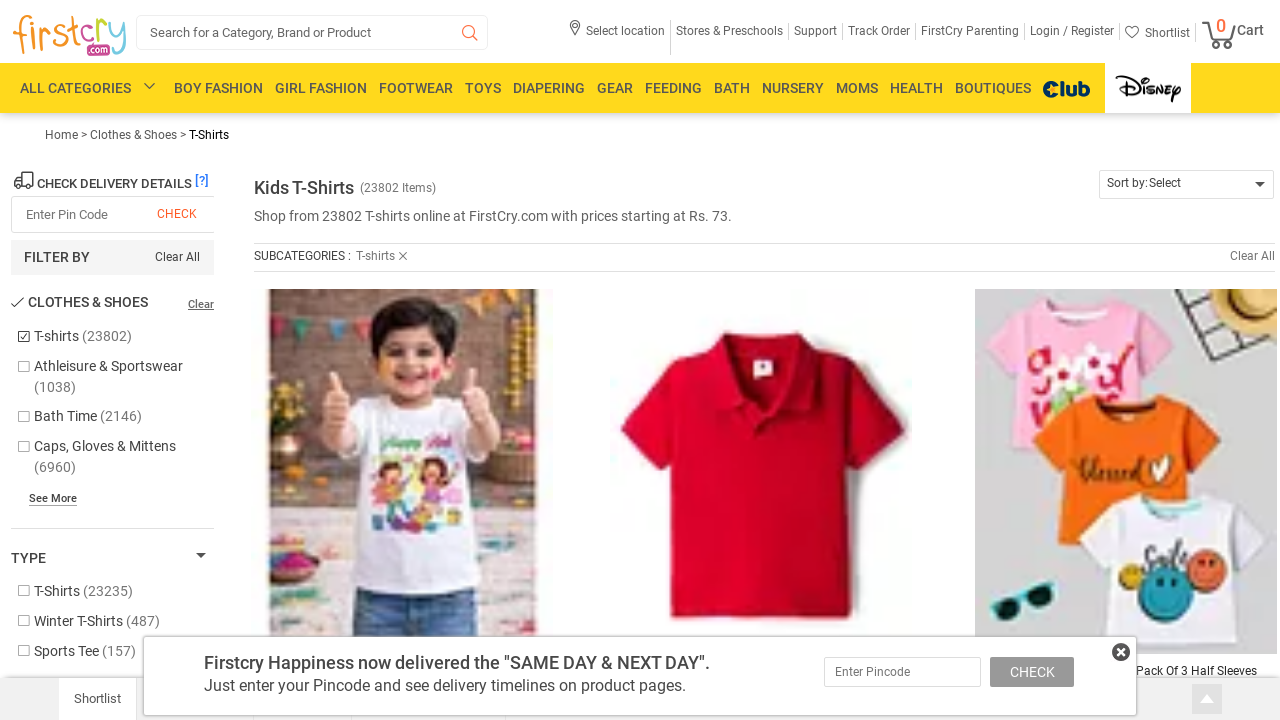

Checked product 17 text content
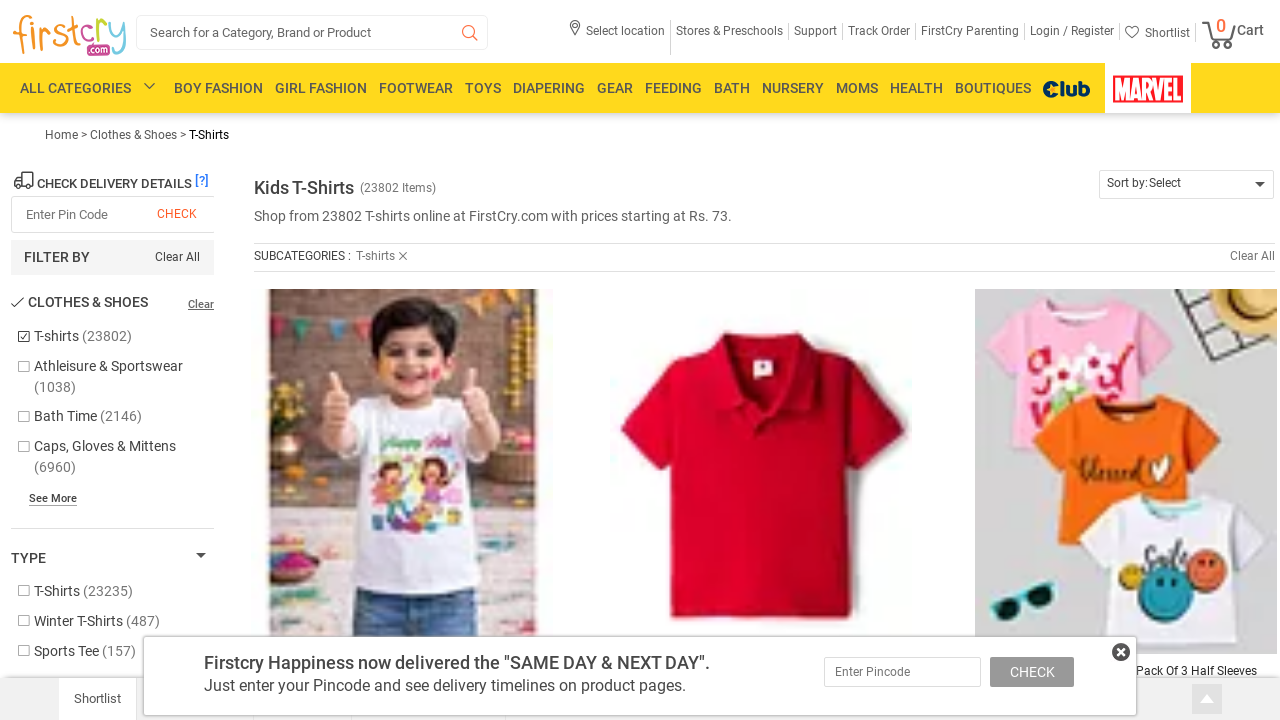

Checked product 18 text content
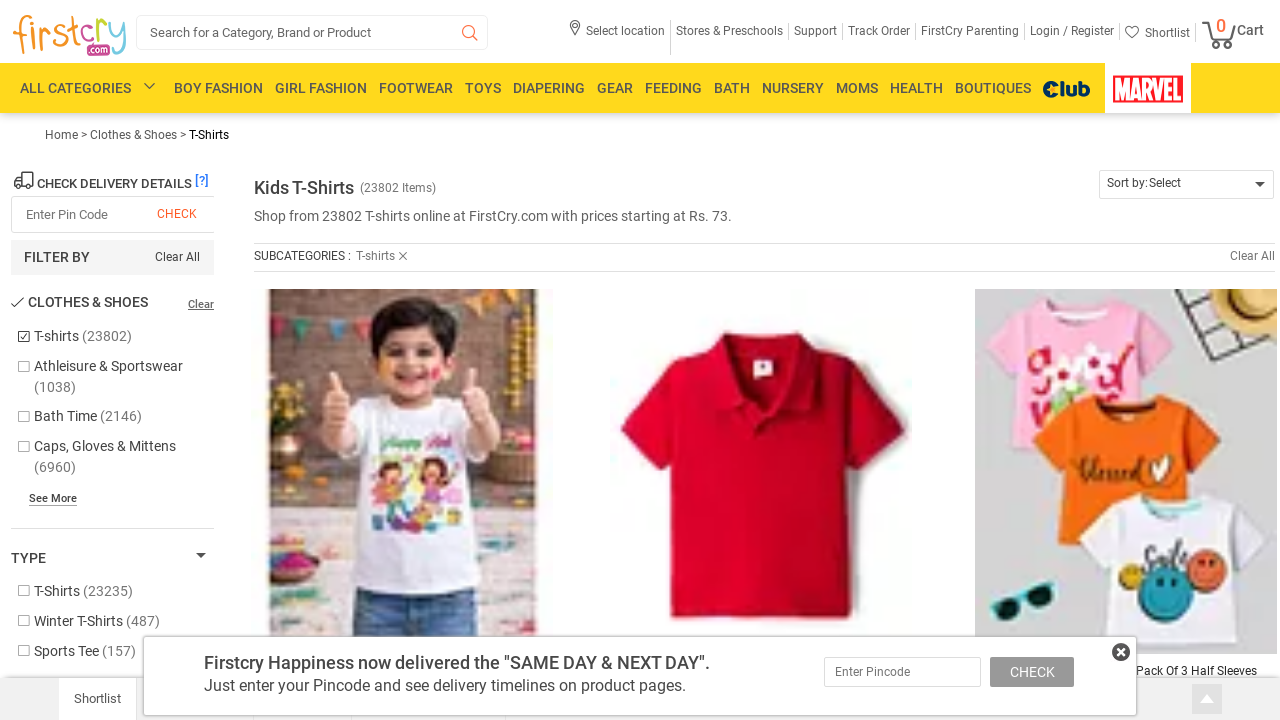

Checked product 19 text content
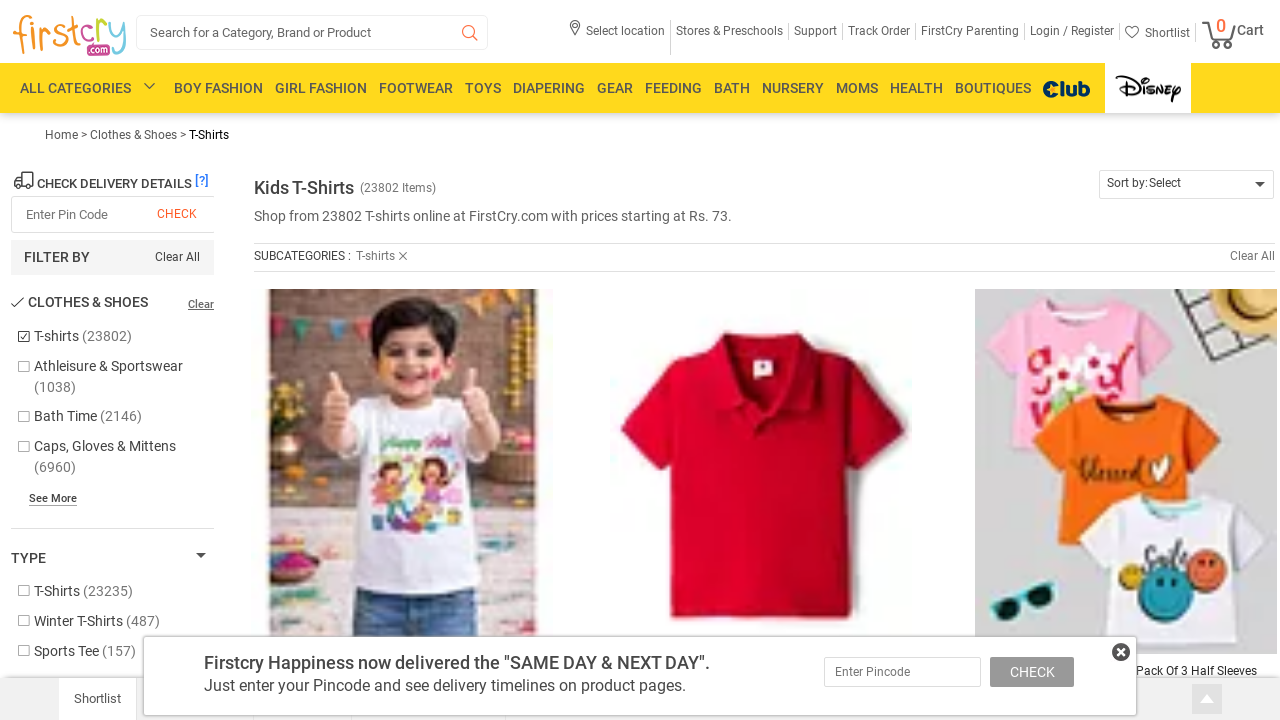

Checked product 20 text content
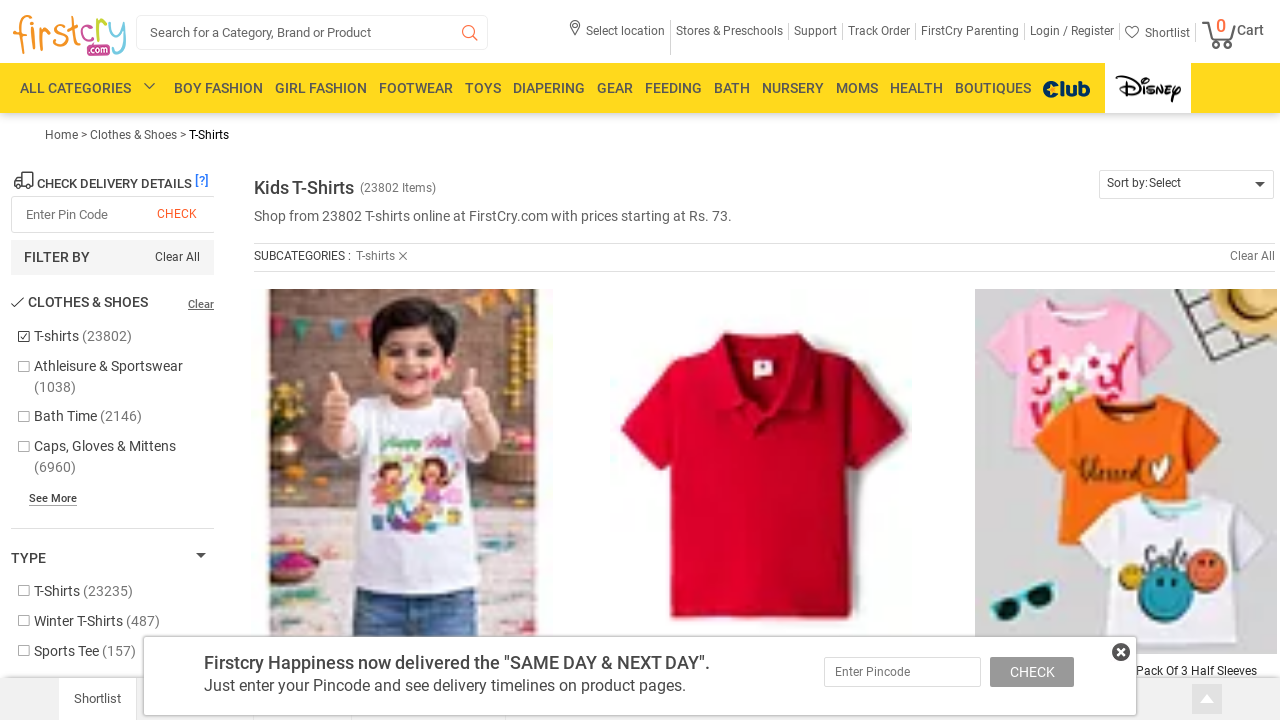

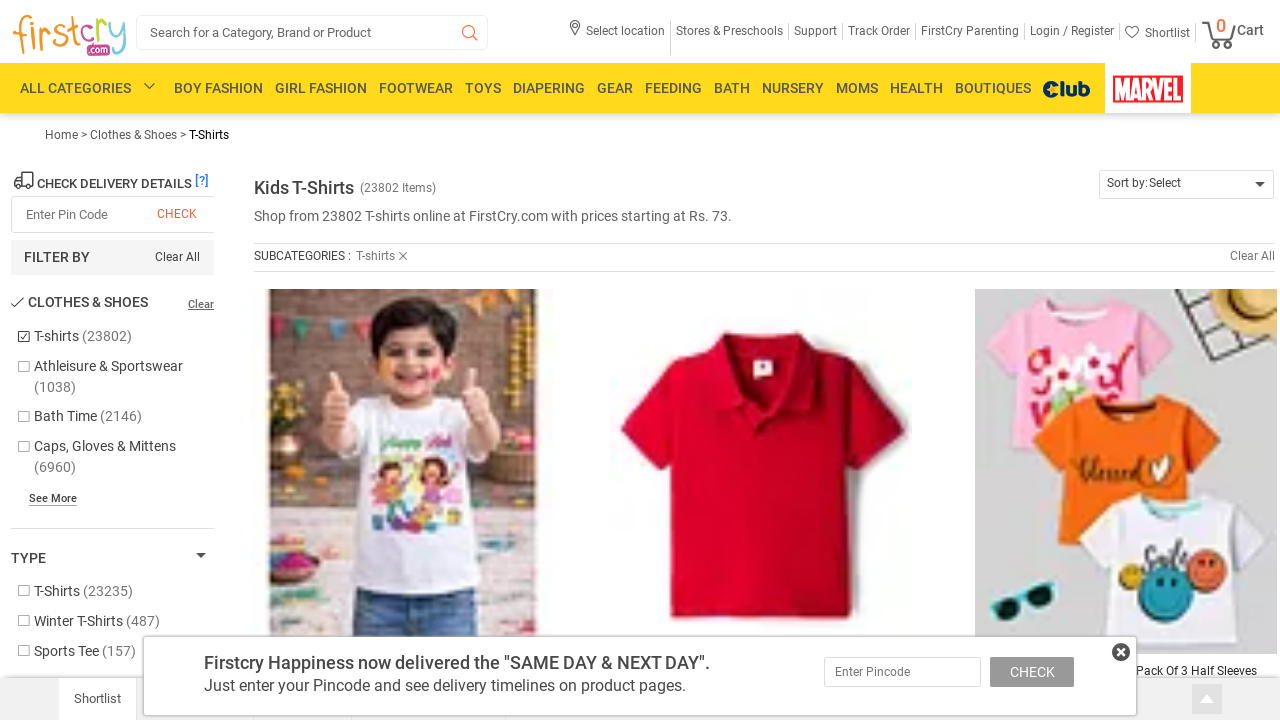